Verifies that username and password fields accept and retain user input correctly

Starting URL: https://track.trackinghub.co.ke/login.html?css_url=https://sit-order.trackinghub.co.ke/wialon_auth_css/login.css&access_type=-1&redirect_uri=https://sit-order.trackinghub.co.ke

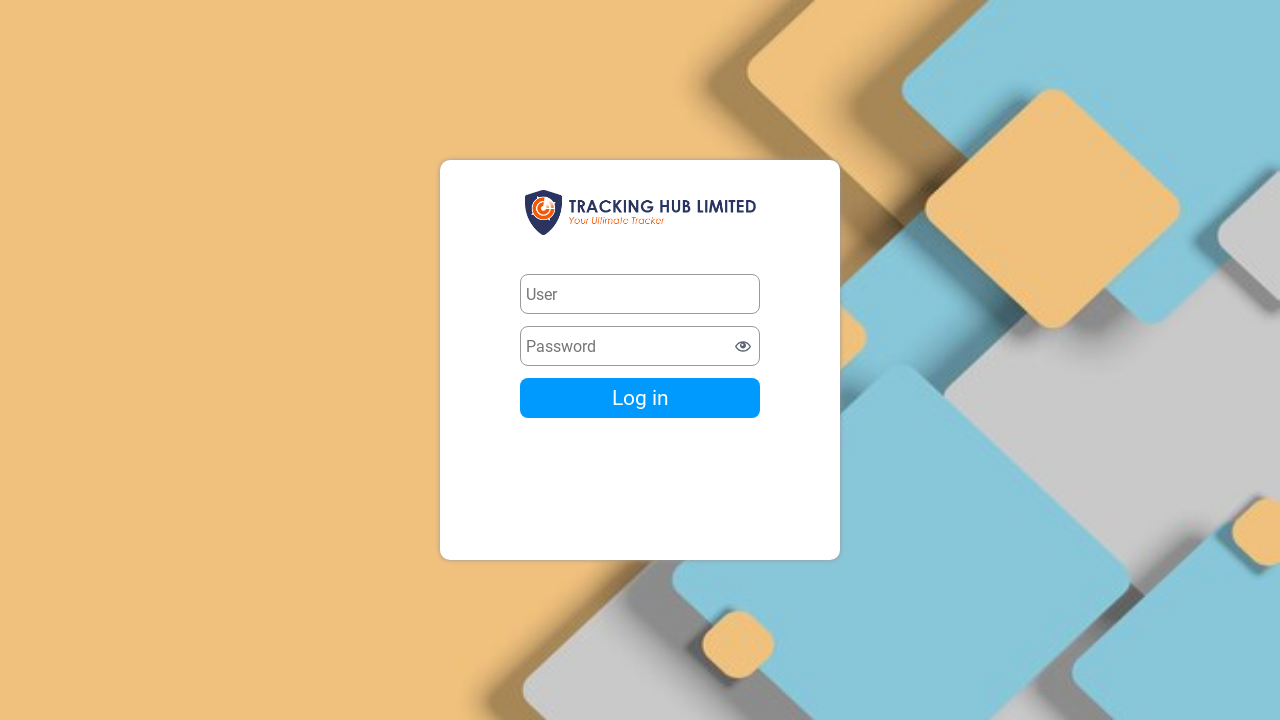

Filled username field with 'testuser123' on input[type='text'], input[name='username']
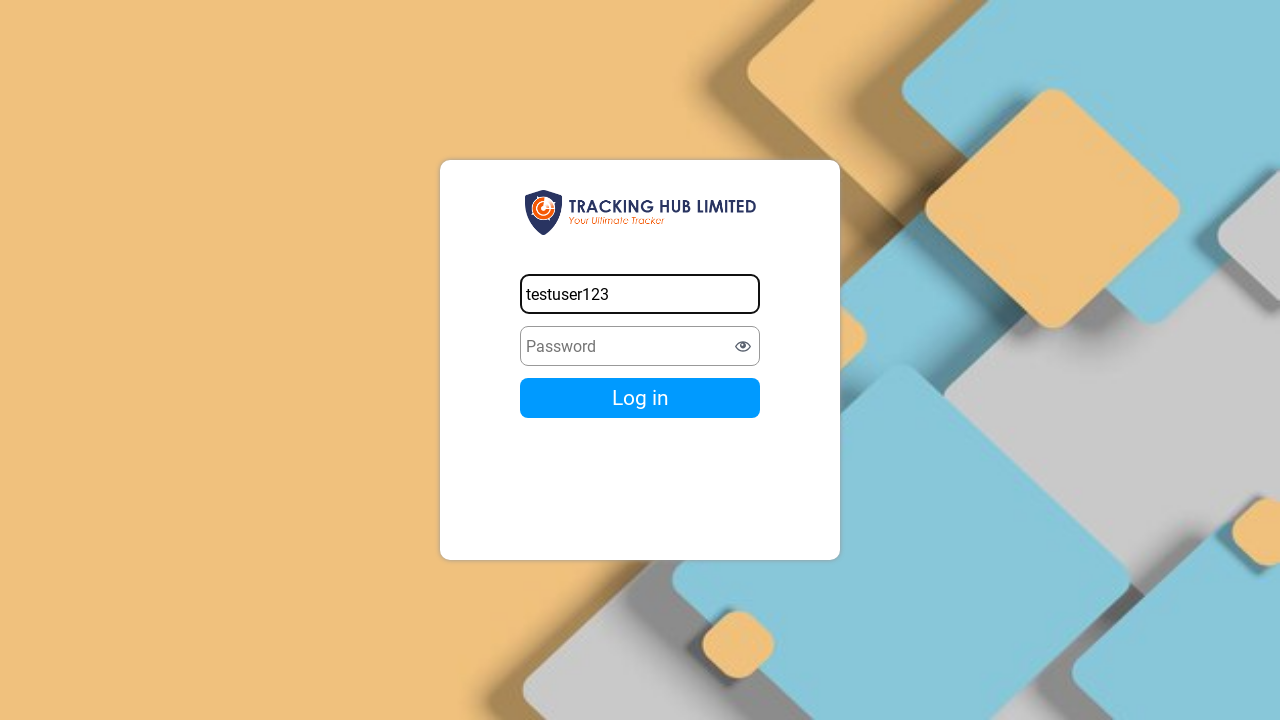

Filled password field with 'testpass456' on input[type='password']
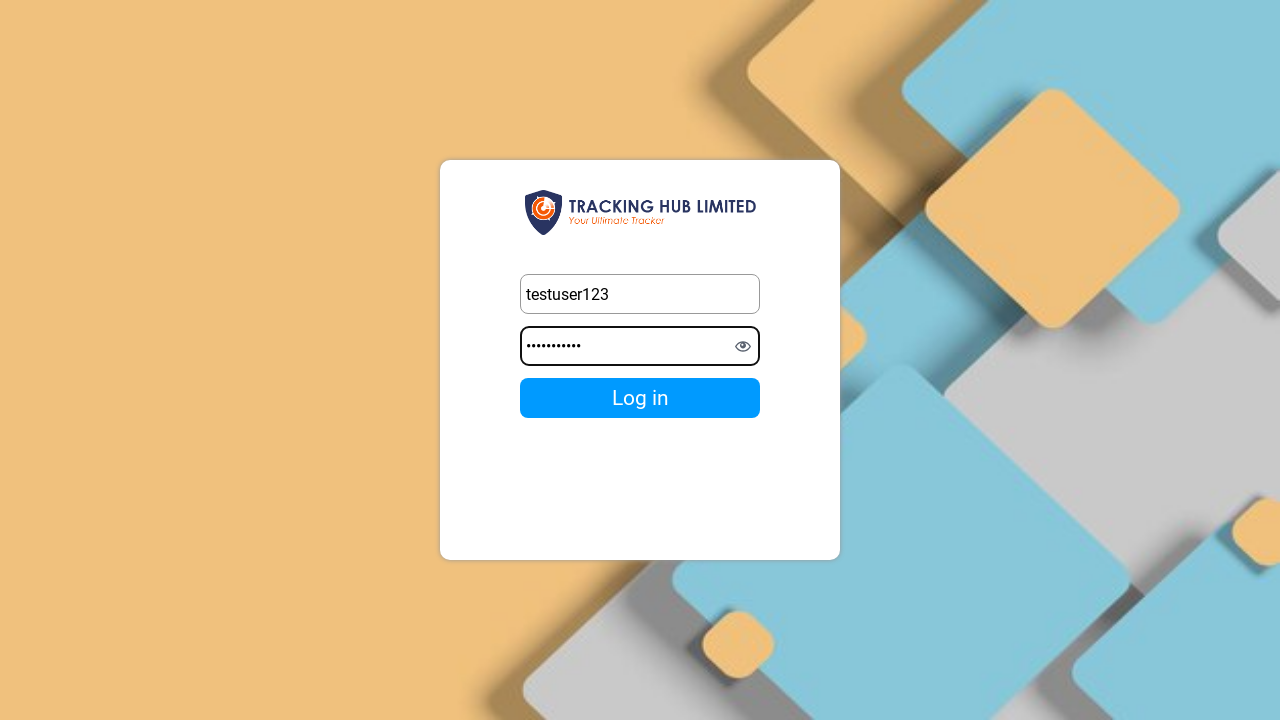

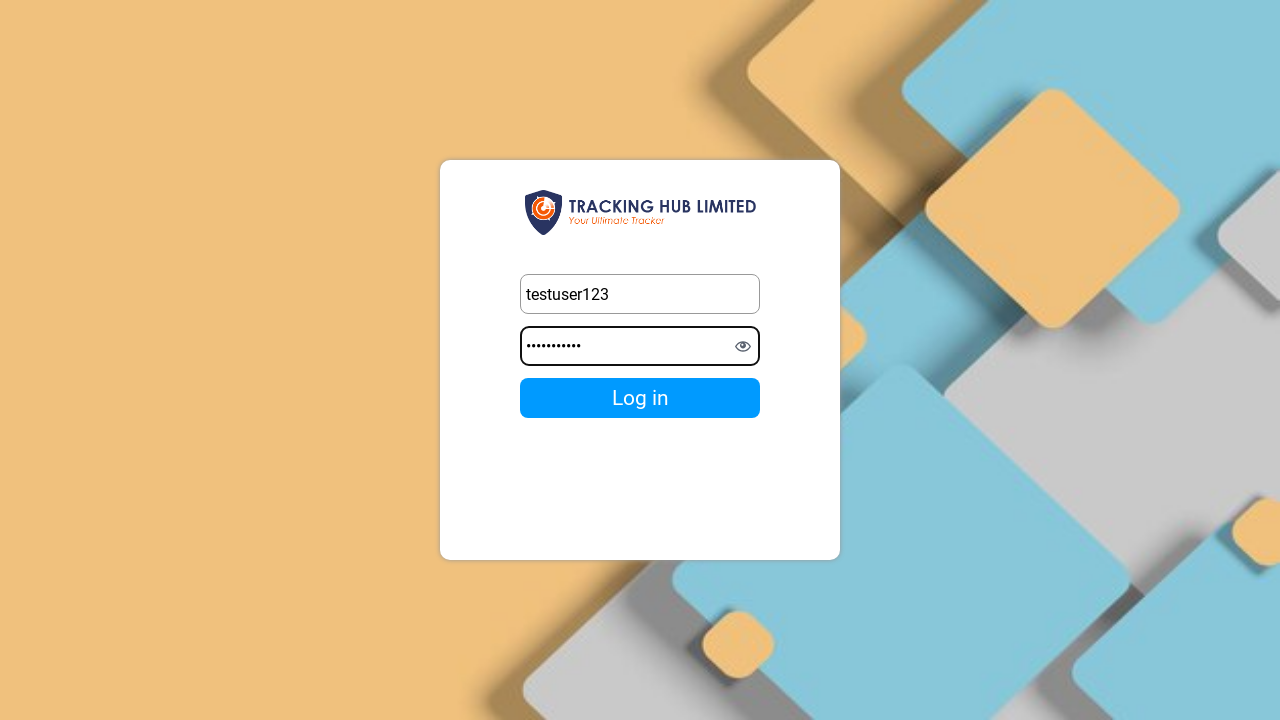